Tests JavaScript prompt alert handling by clicking the JS Prompt button, entering text into the prompt dialog, and accepting it.

Starting URL: https://the-internet.herokuapp.com/javascript_alerts

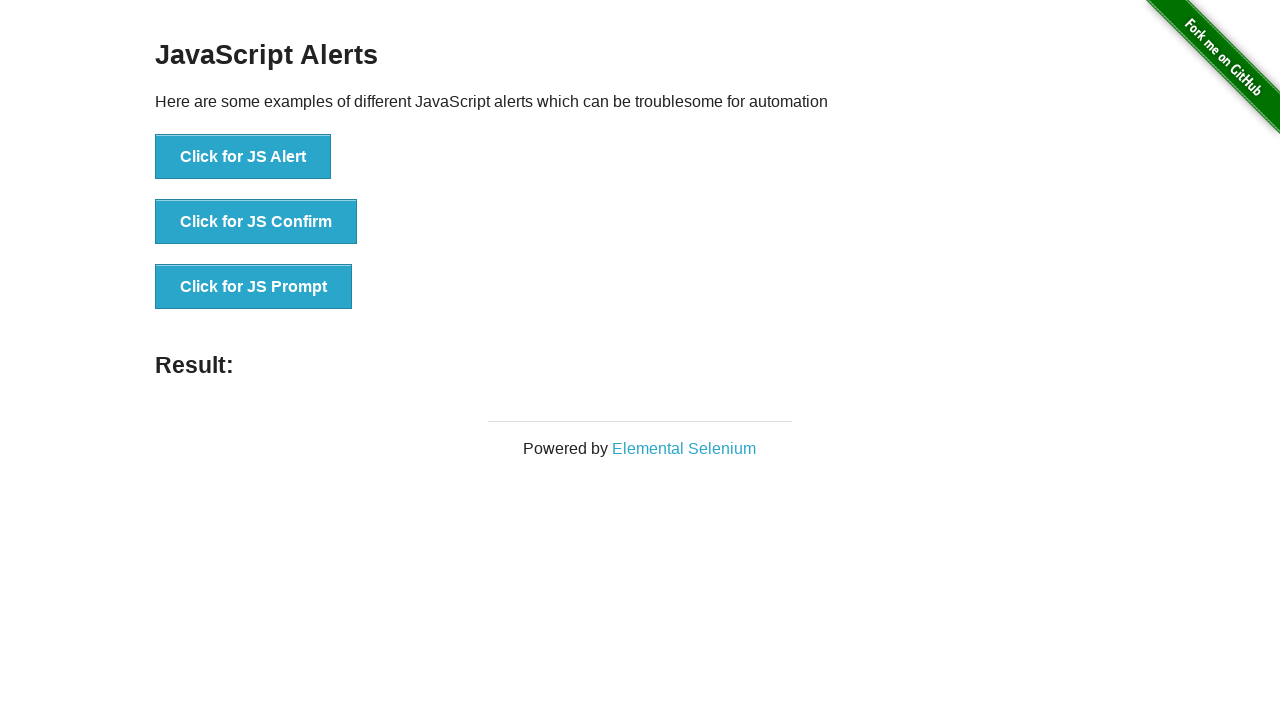

Clicked the JS Prompt button at (254, 287) on xpath=//button[text()='Click for JS Prompt']
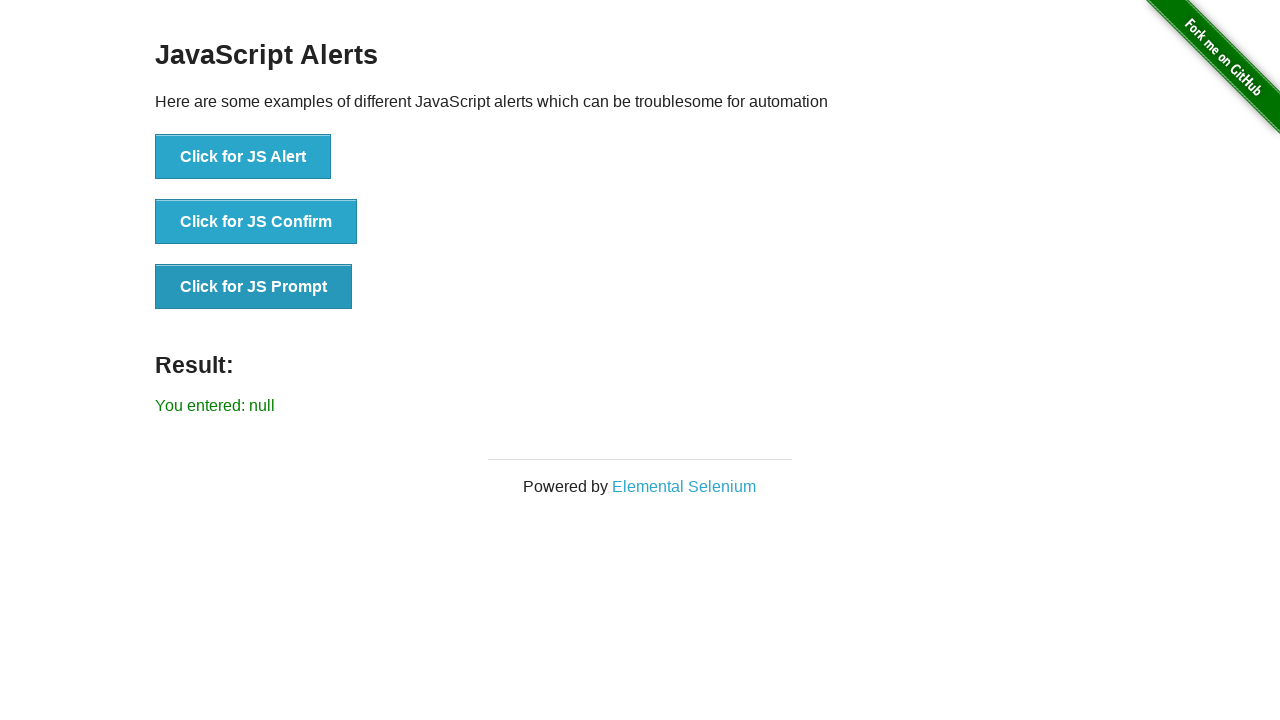

Set up dialog handler to accept prompts with 'Prasad'
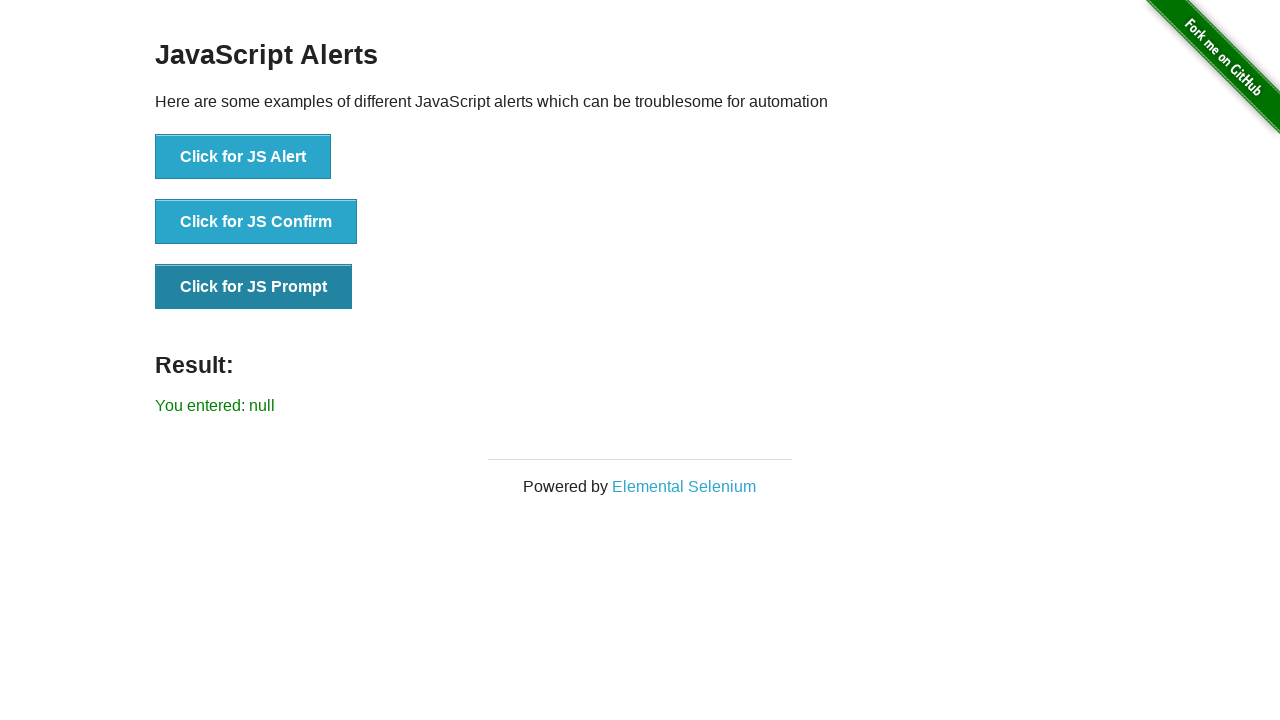

Removed the dialog listener
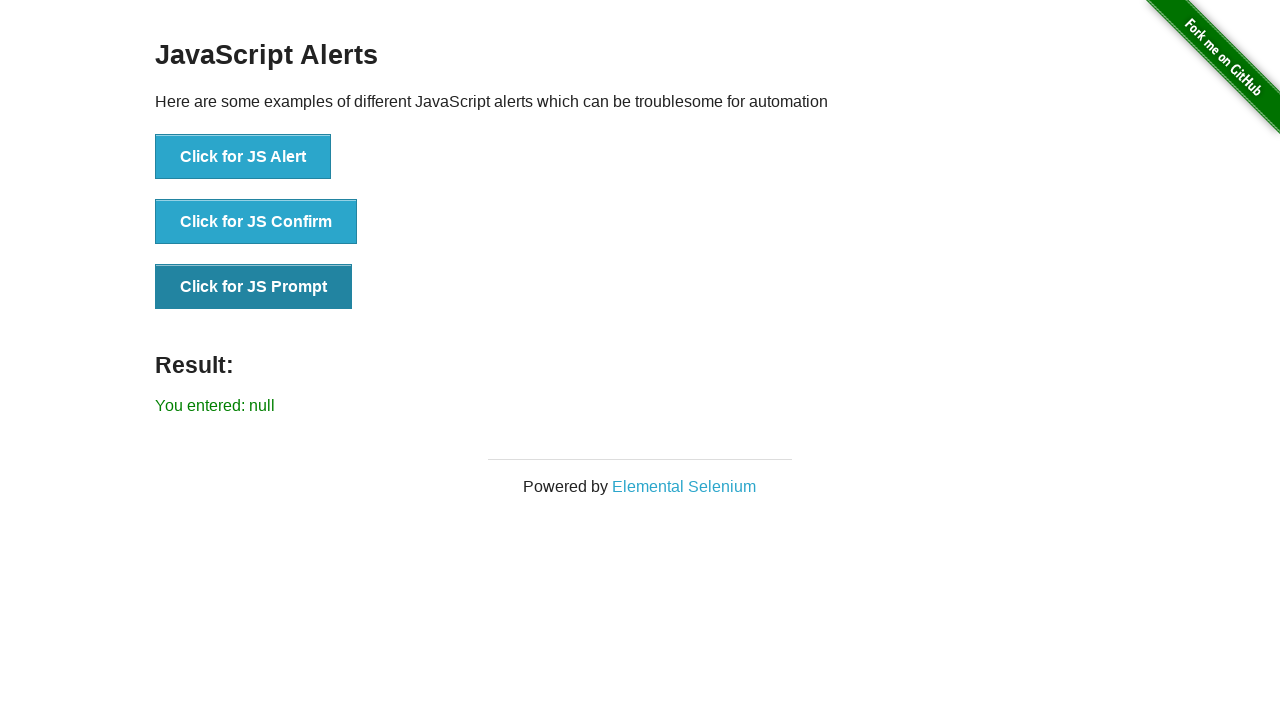

Set up one-time dialog handler to accept prompt with 'Prasad'
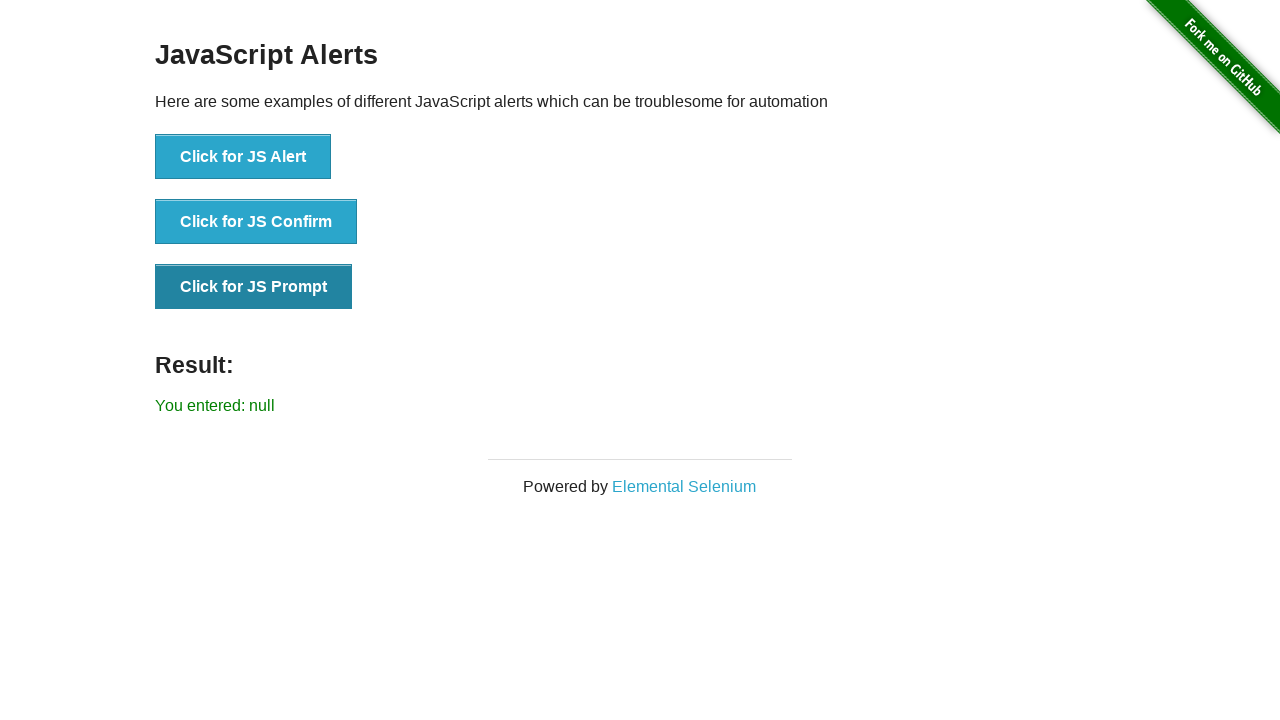

Clicked the JS Prompt button to trigger the dialog at (254, 287) on xpath=//button[text()='Click for JS Prompt']
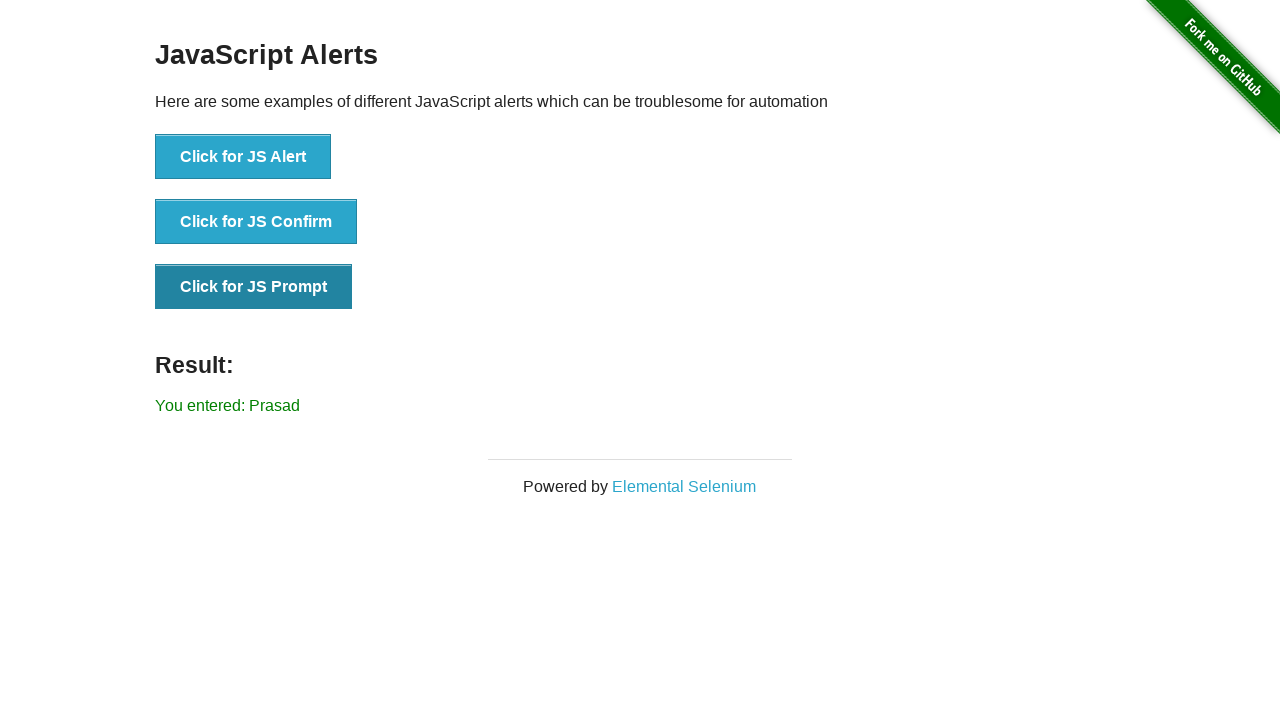

Prompt result displayed on page
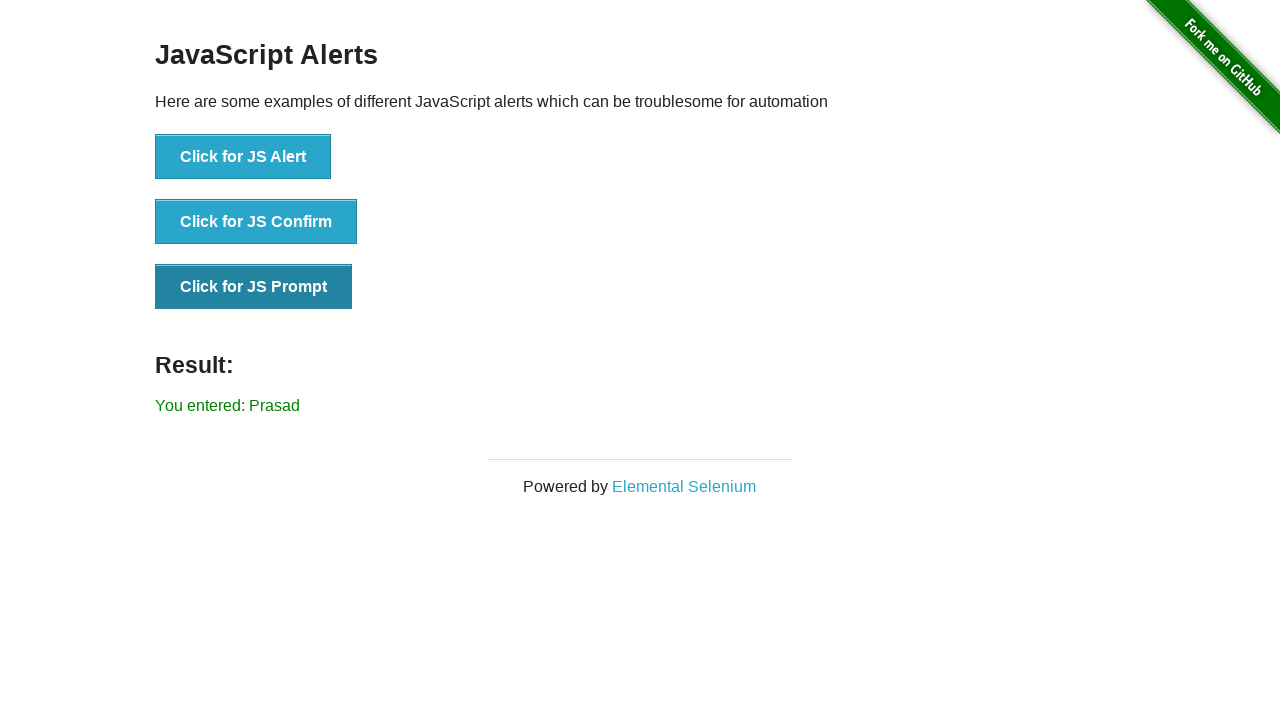

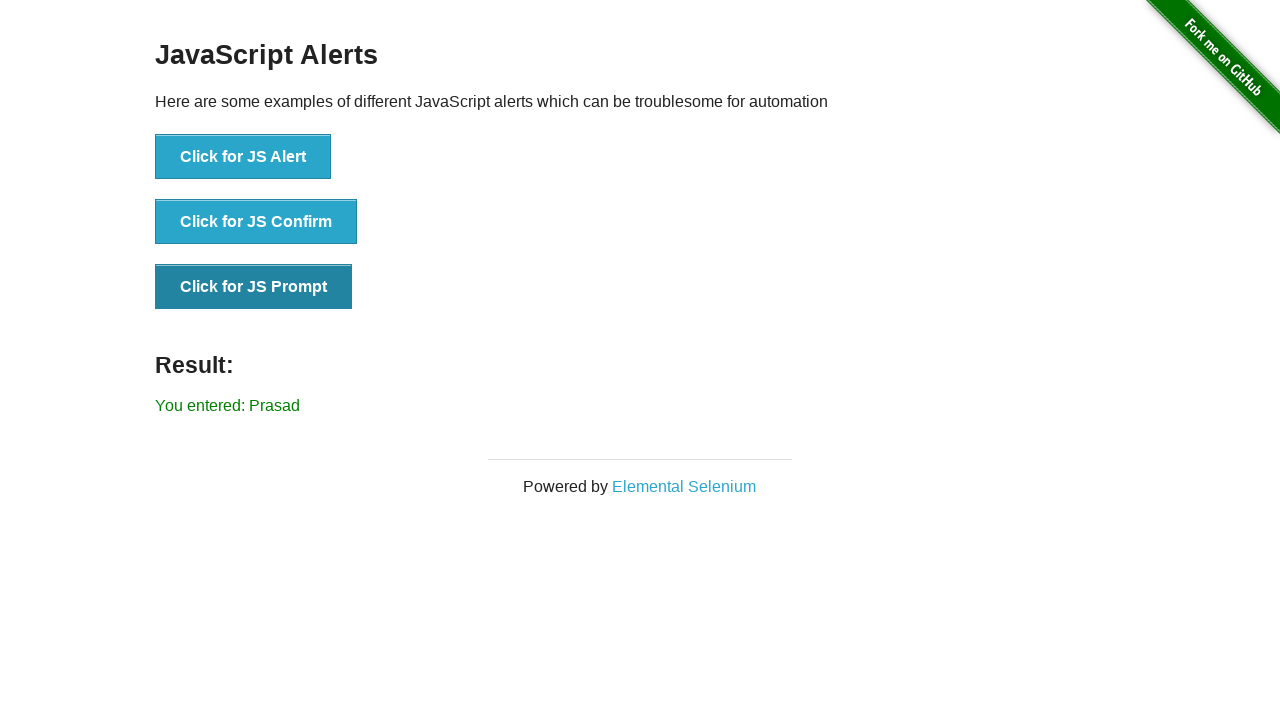